Tests handling of new browser windows by clicking a button that opens a new window and verifying content

Starting URL: https://www.tutorialspoint.com/selenium/practice/browser-windows.php

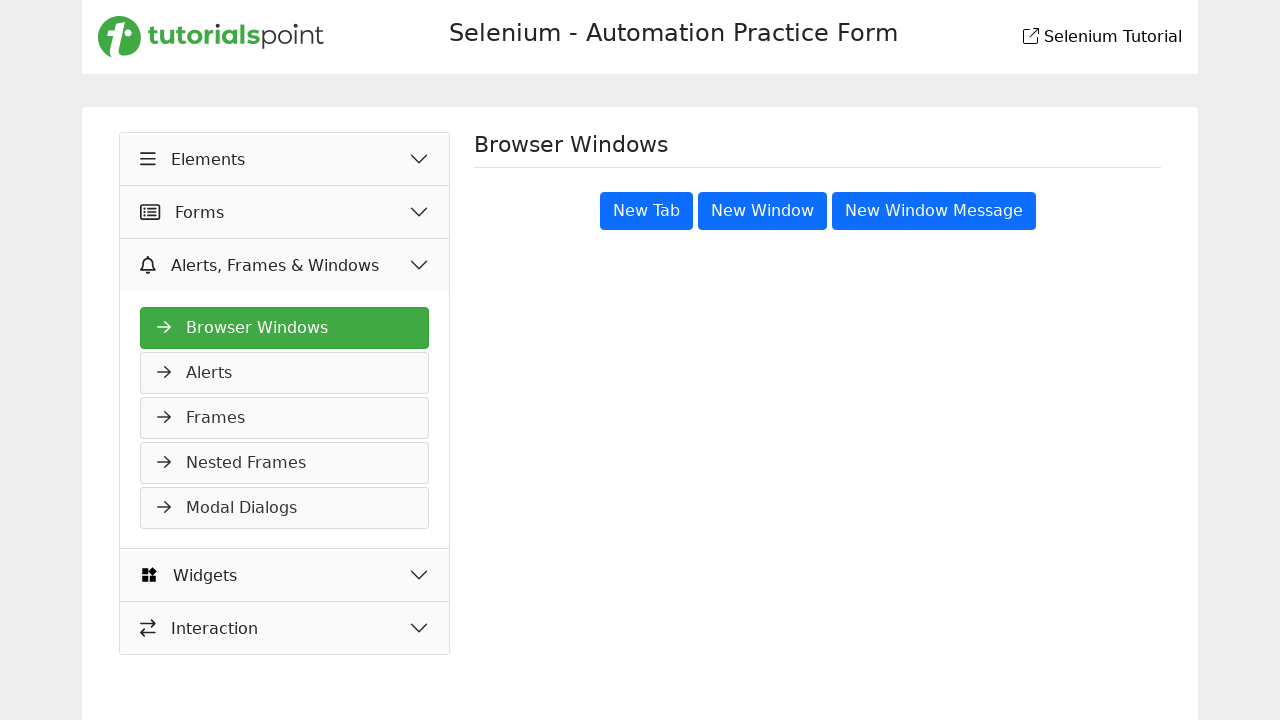

Clicked 'New Window Message' button to open new window at (934, 211) on xpath=//button[text()= 'New Window Message']
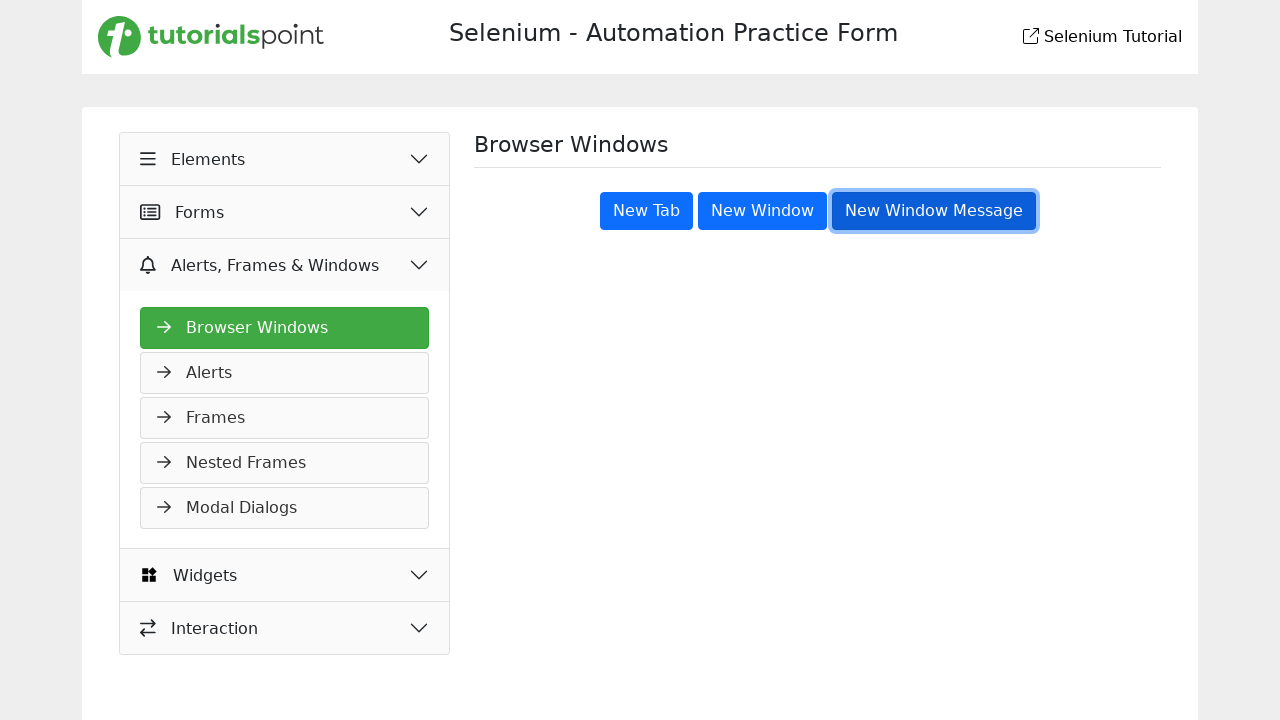

New window popup captured
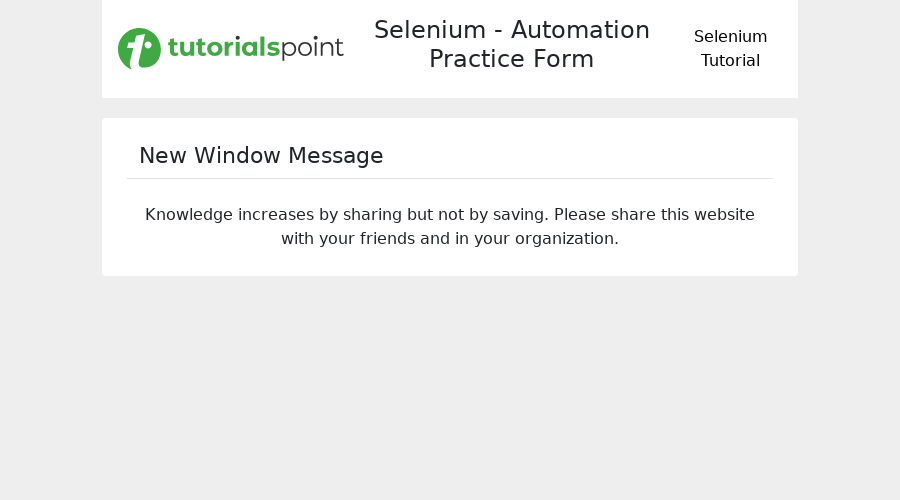

Verified content loaded in new window
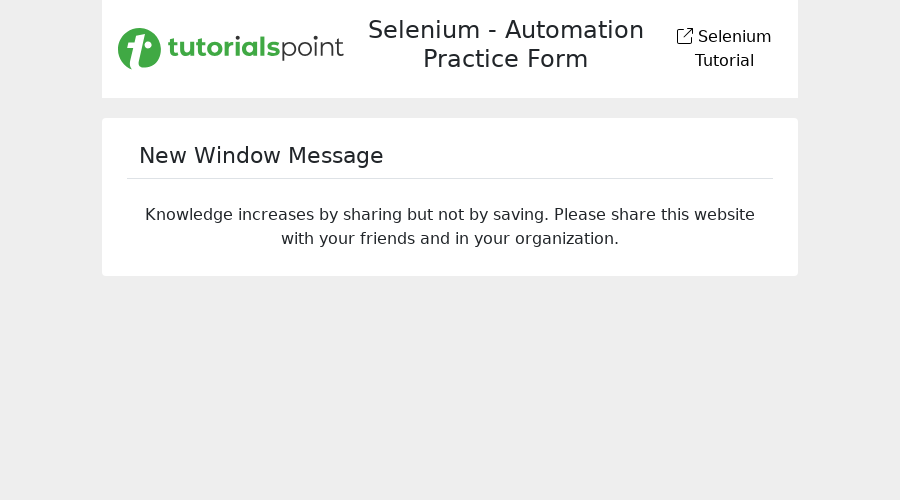

Closed new window popup
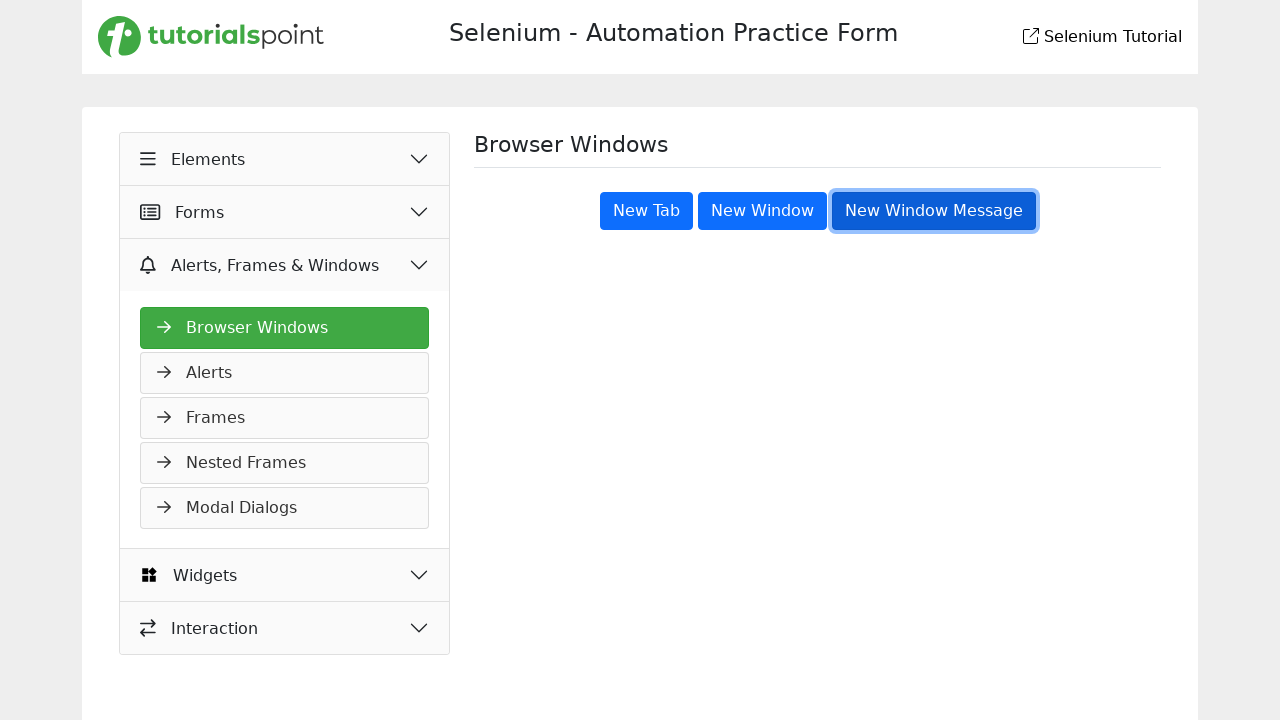

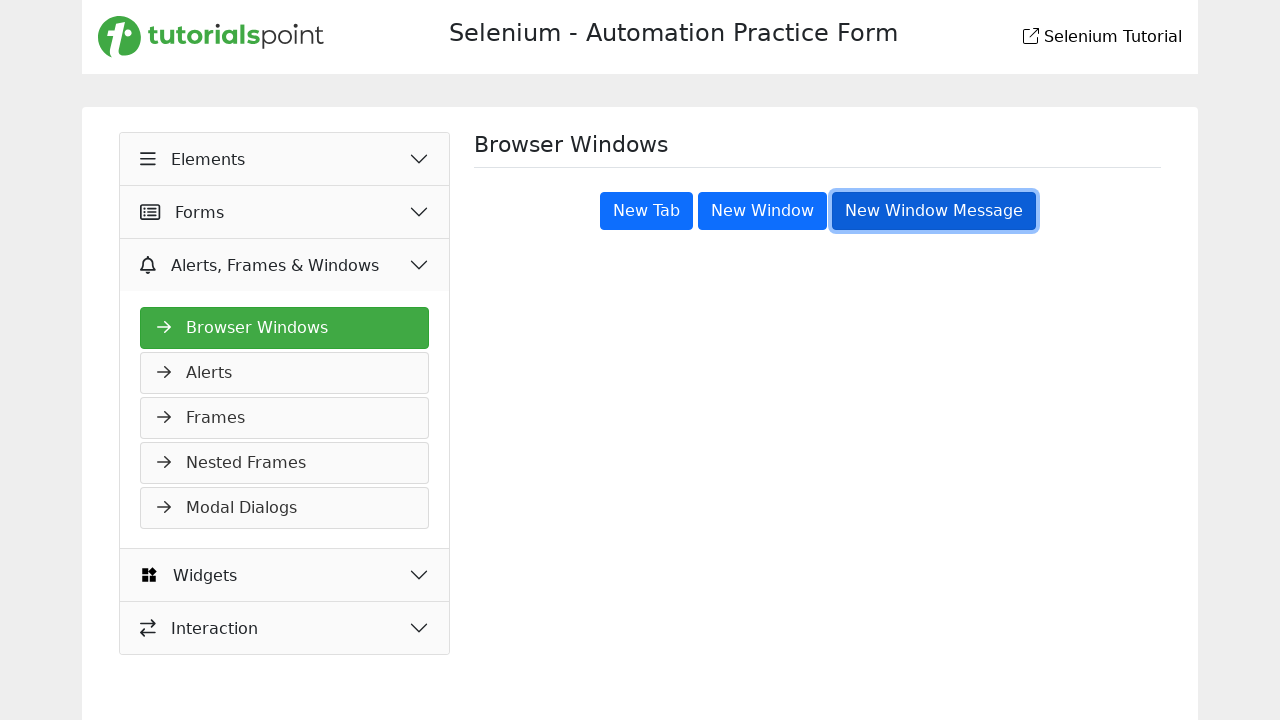